Navigates to a Polymer shop website and clicks the "Shop Now" button within nested Shadow DOM elements

Starting URL: https://shop.polymer-project.org/

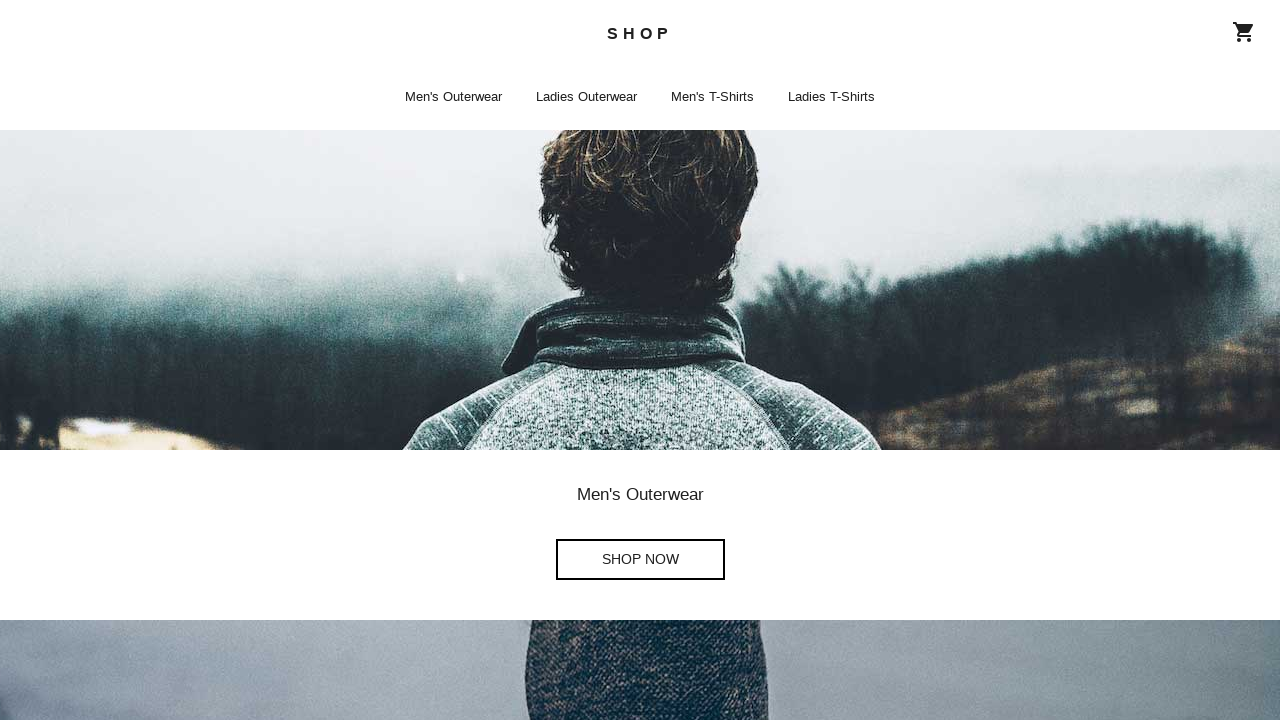

Navigated to Polymer shop website at https://shop.polymer-project.org/
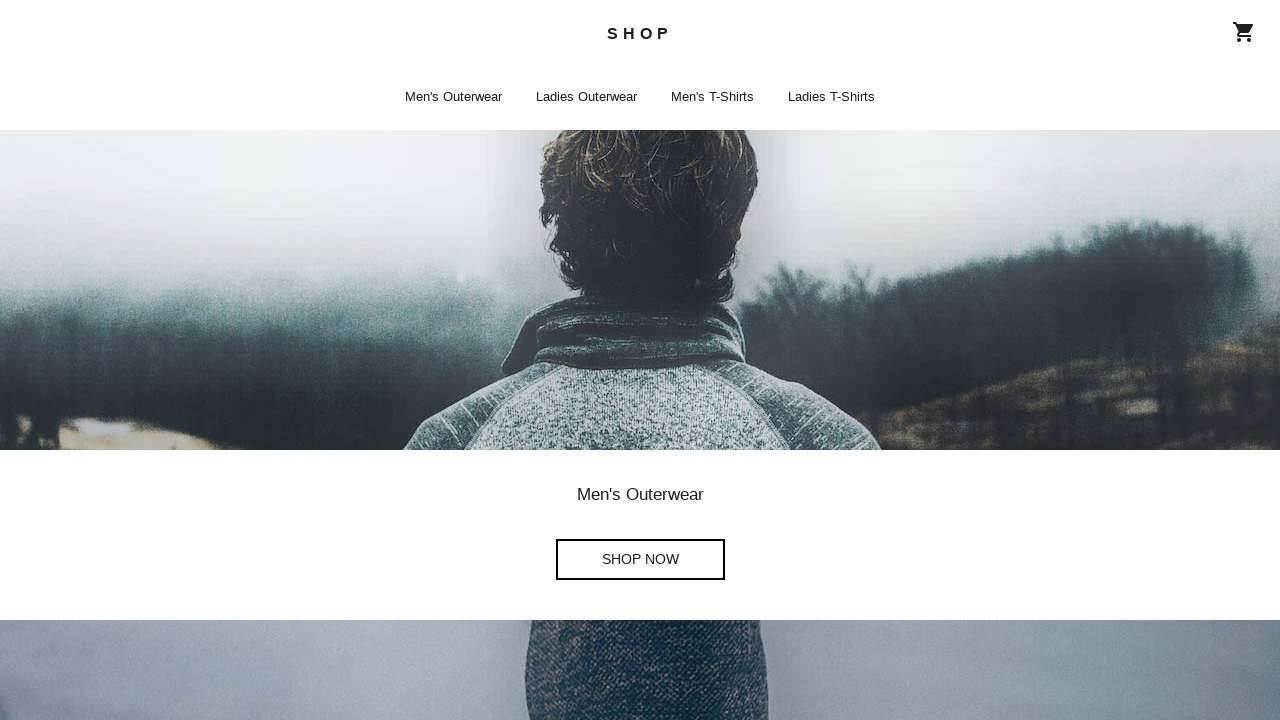

Clicked 'Shop Now' button within nested Shadow DOM elements at (640, 560) on shop-app shop-home shop-button > a
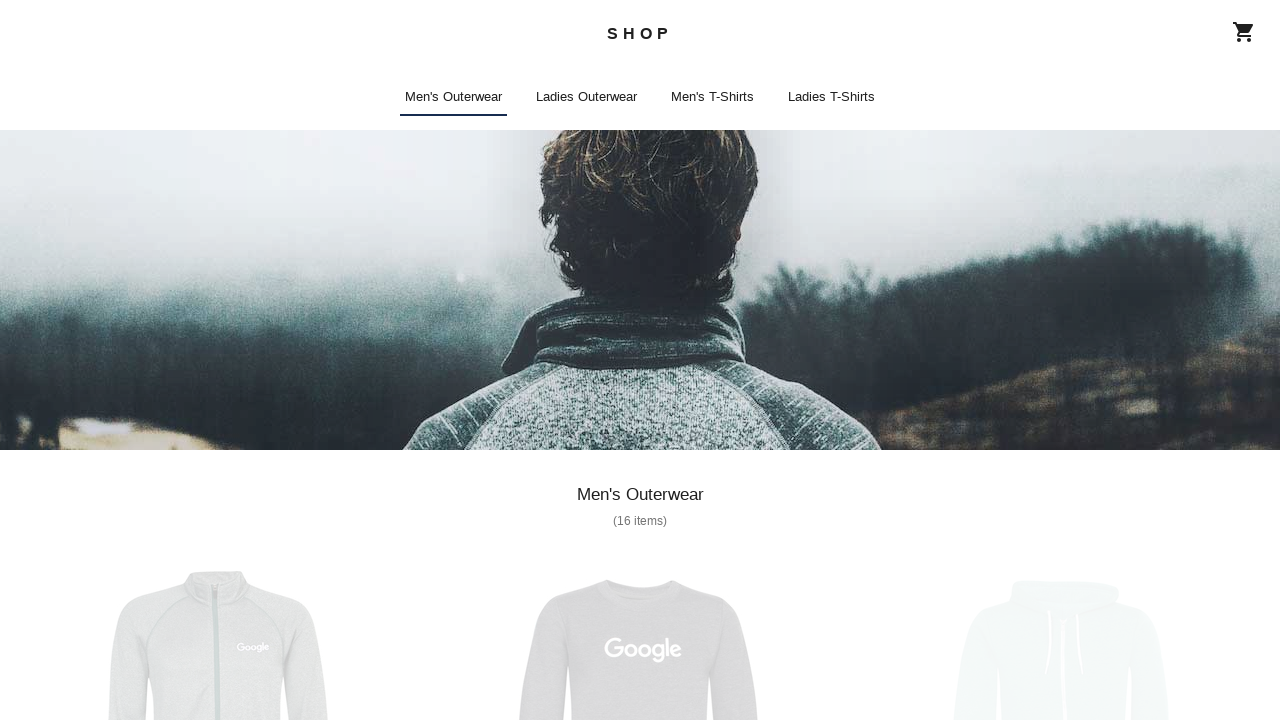

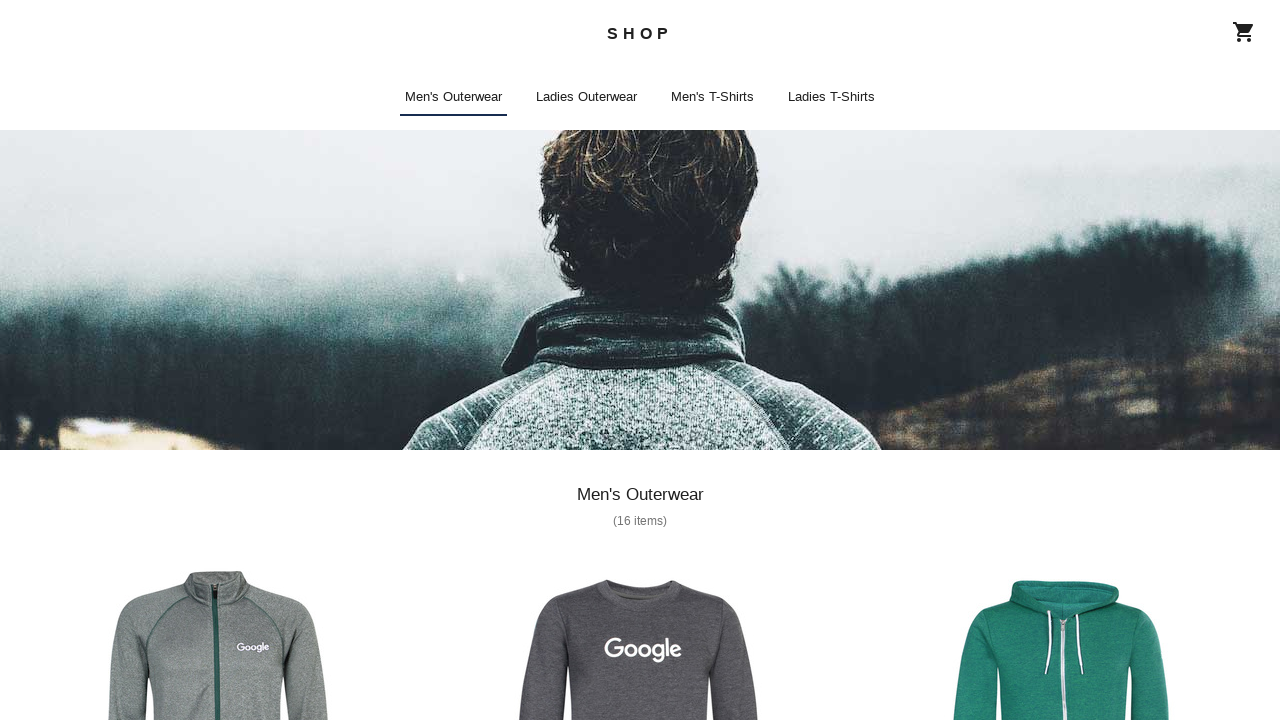